Tests JavaScript confirm alert by clicking a button to trigger a confirm dialog, dismissing it, and verifying the cancel result message

Starting URL: https://automationfc.github.io/basic-form/index.html

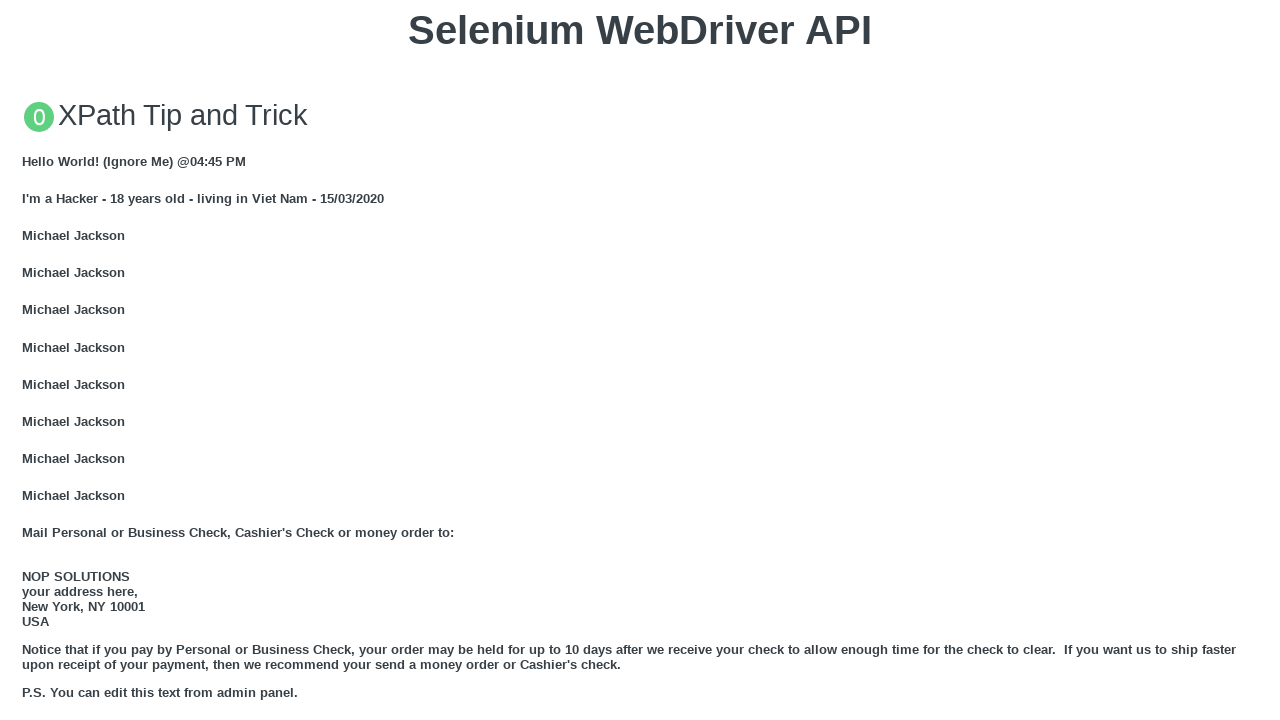

Set up dialog handler to dismiss confirm dialog
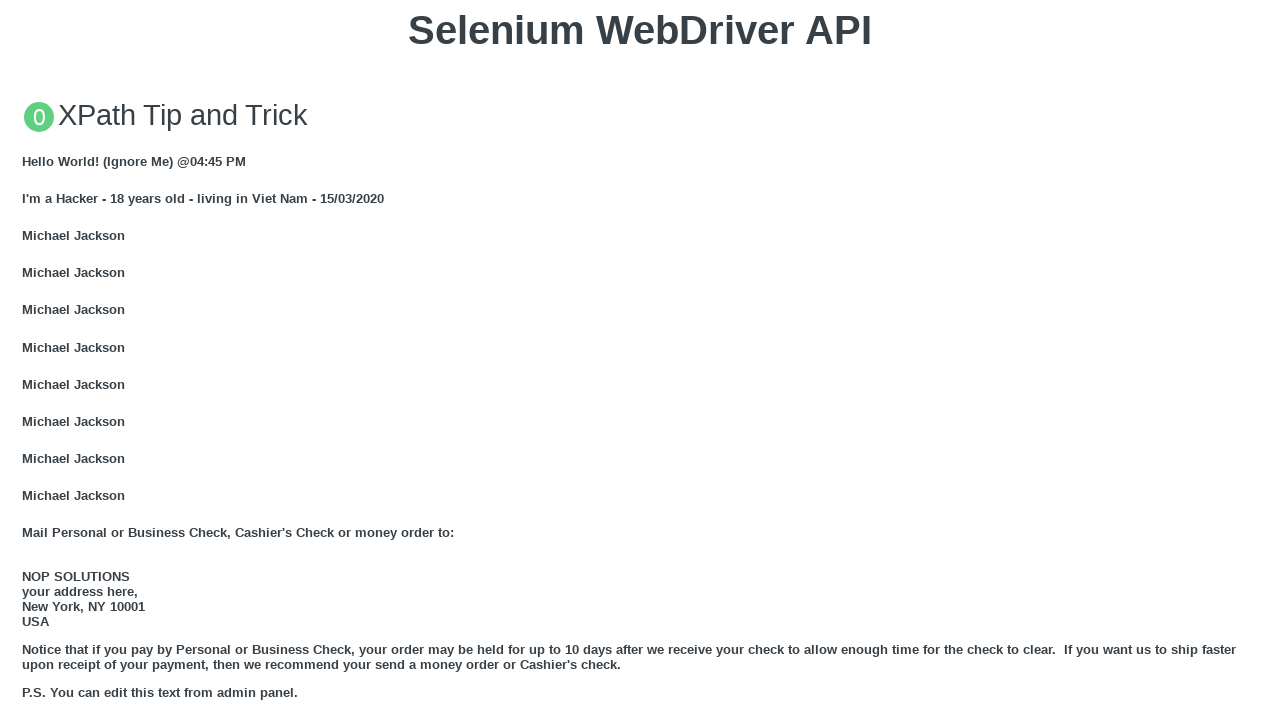

Clicked button to trigger JavaScript confirm alert at (640, 360) on xpath=//button[text()='Click for JS Confirm']
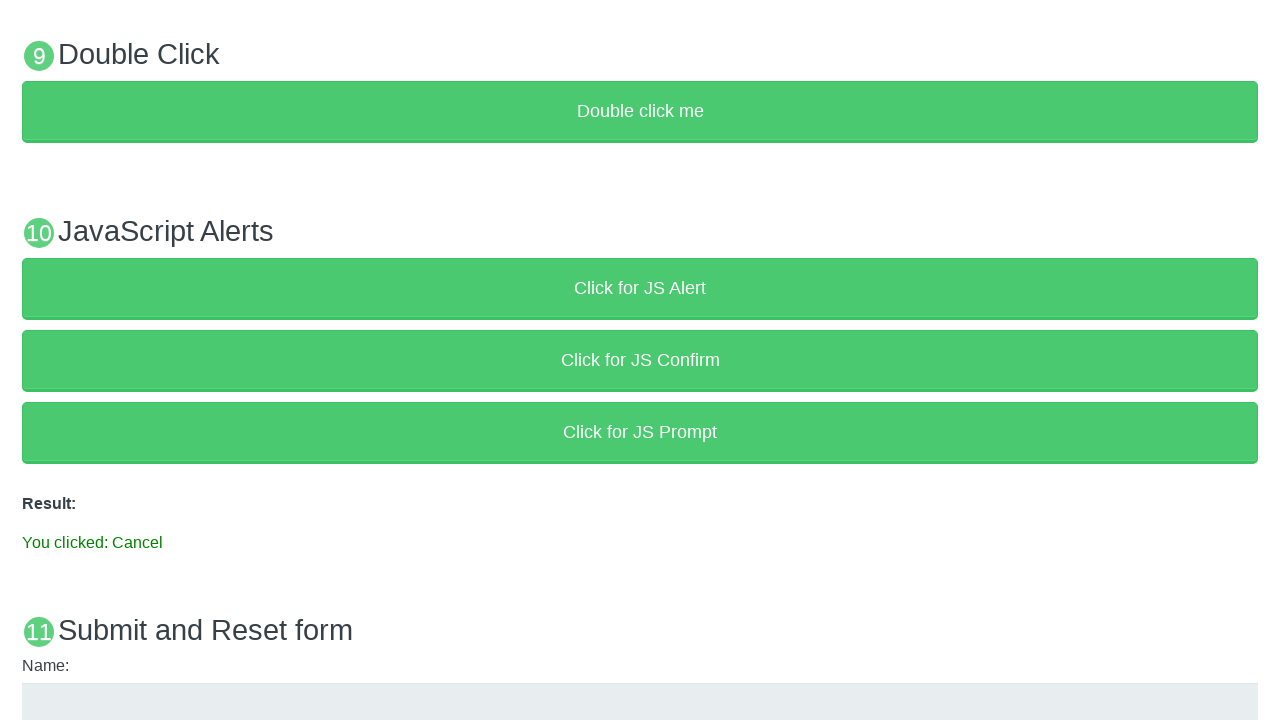

Waited for result message to appear
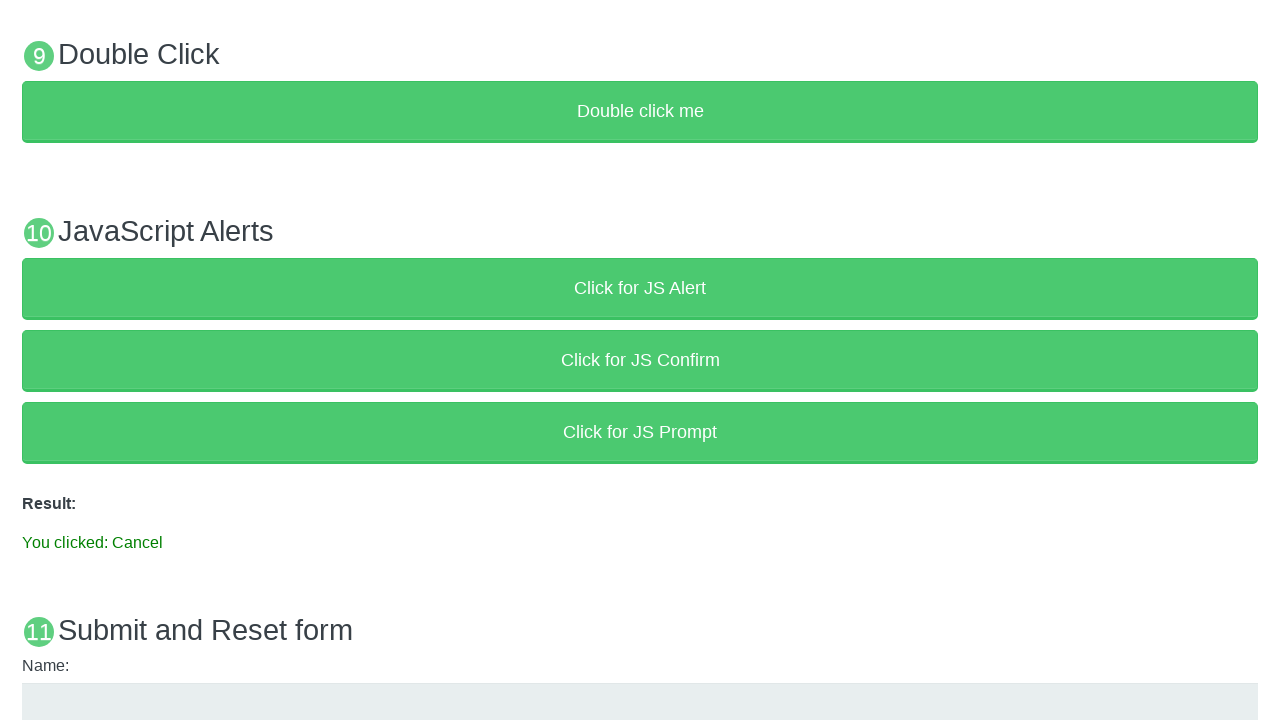

Retrieved result message text content
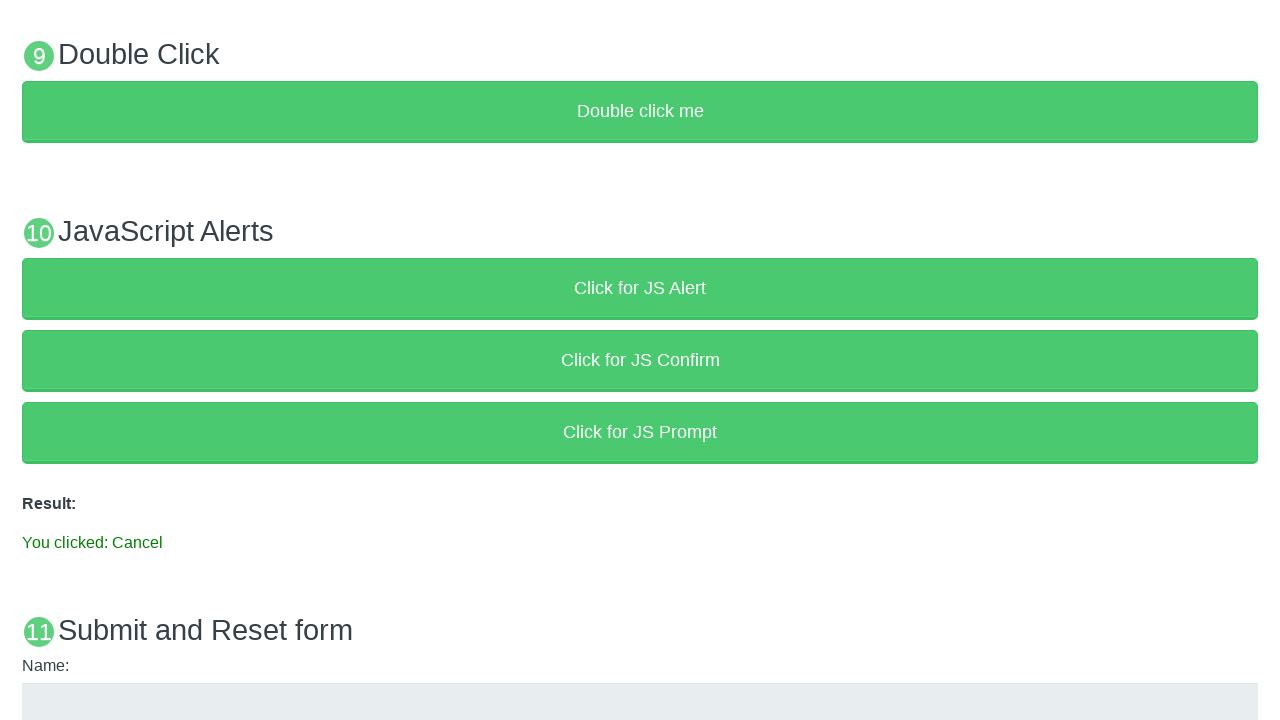

Verified result message shows 'You clicked: Cancel'
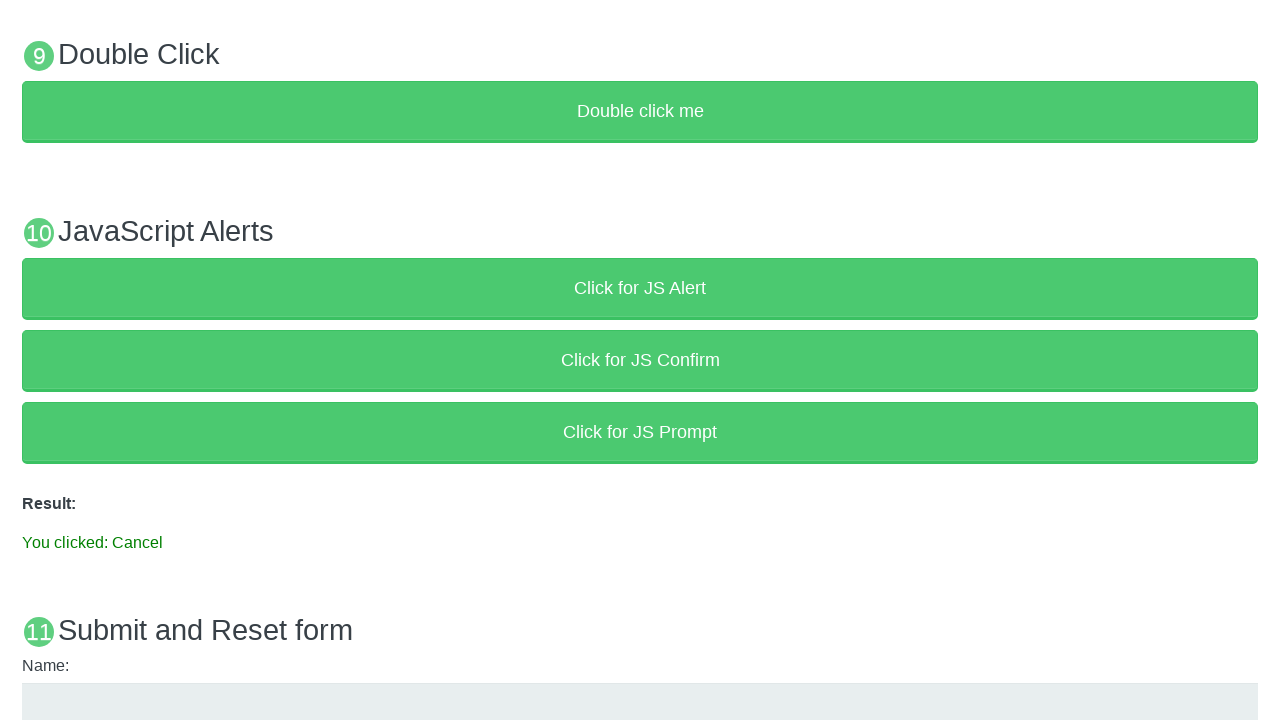

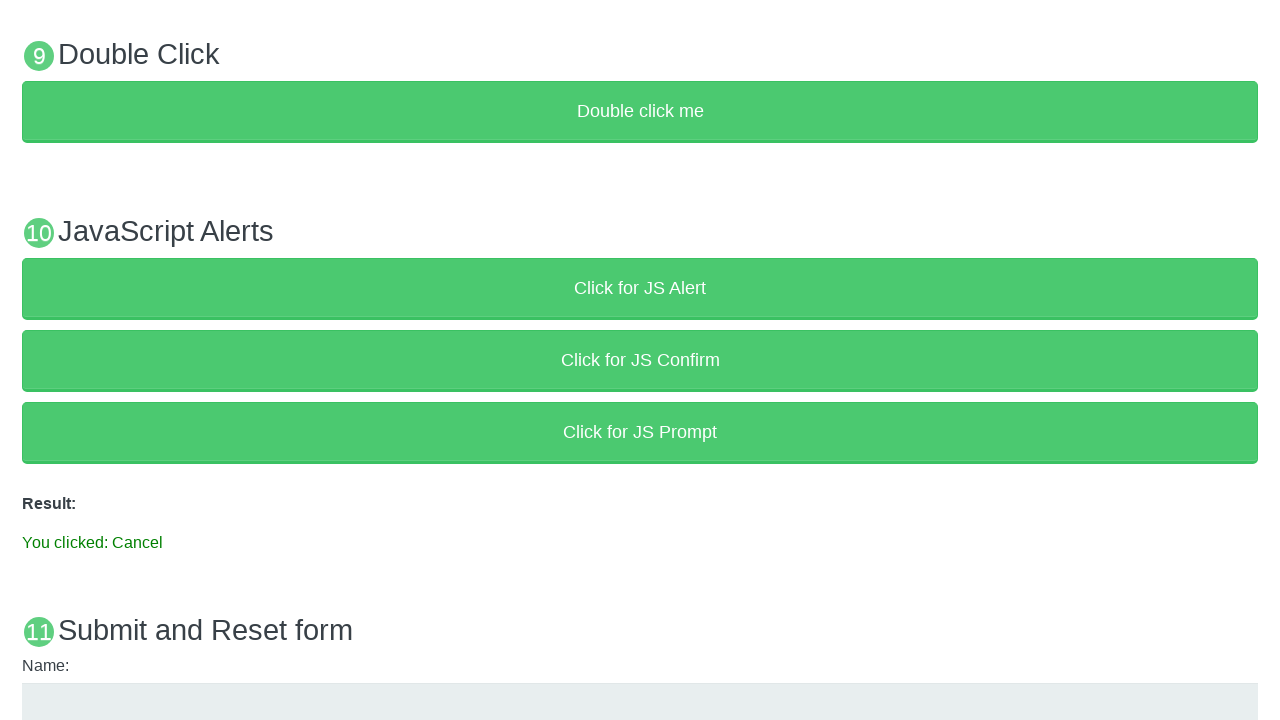